Tests date input functionality by entering a date via text box and verifying the result message displays the correct date

Starting URL: https://kristinek.github.io/site/examples/actions

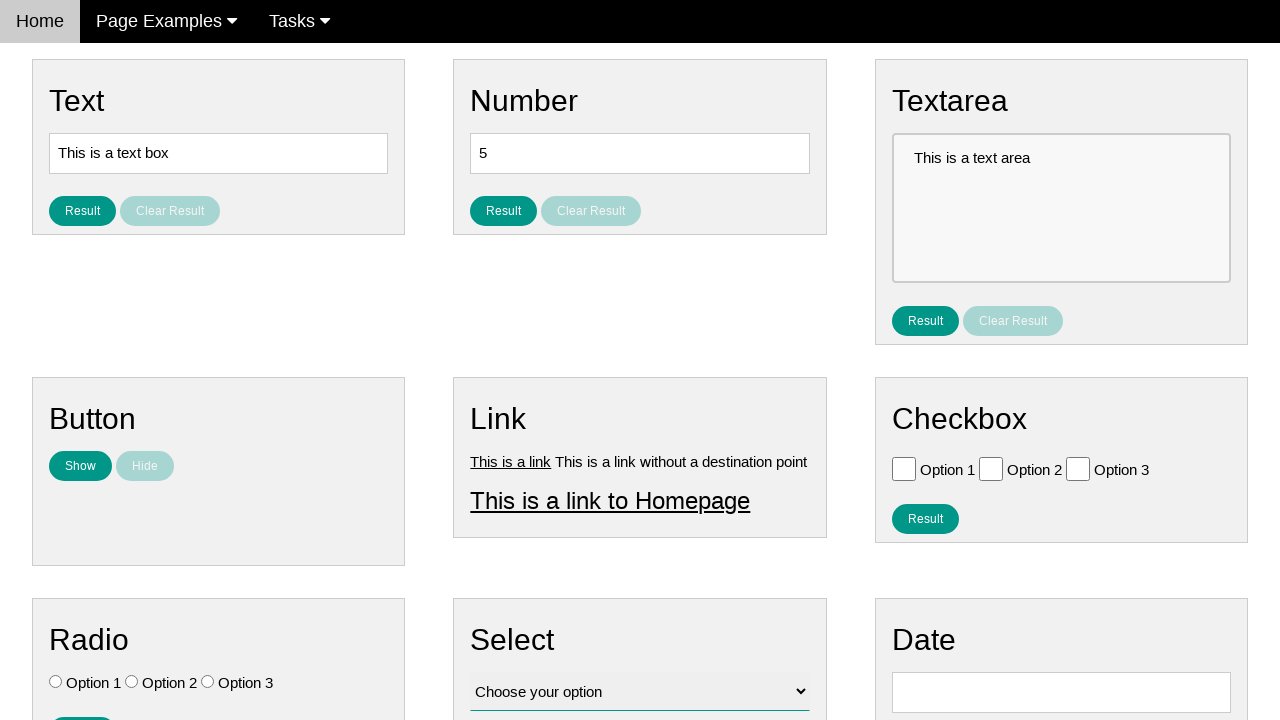

Entered date '05/02/1959' in text box on #vfb-8
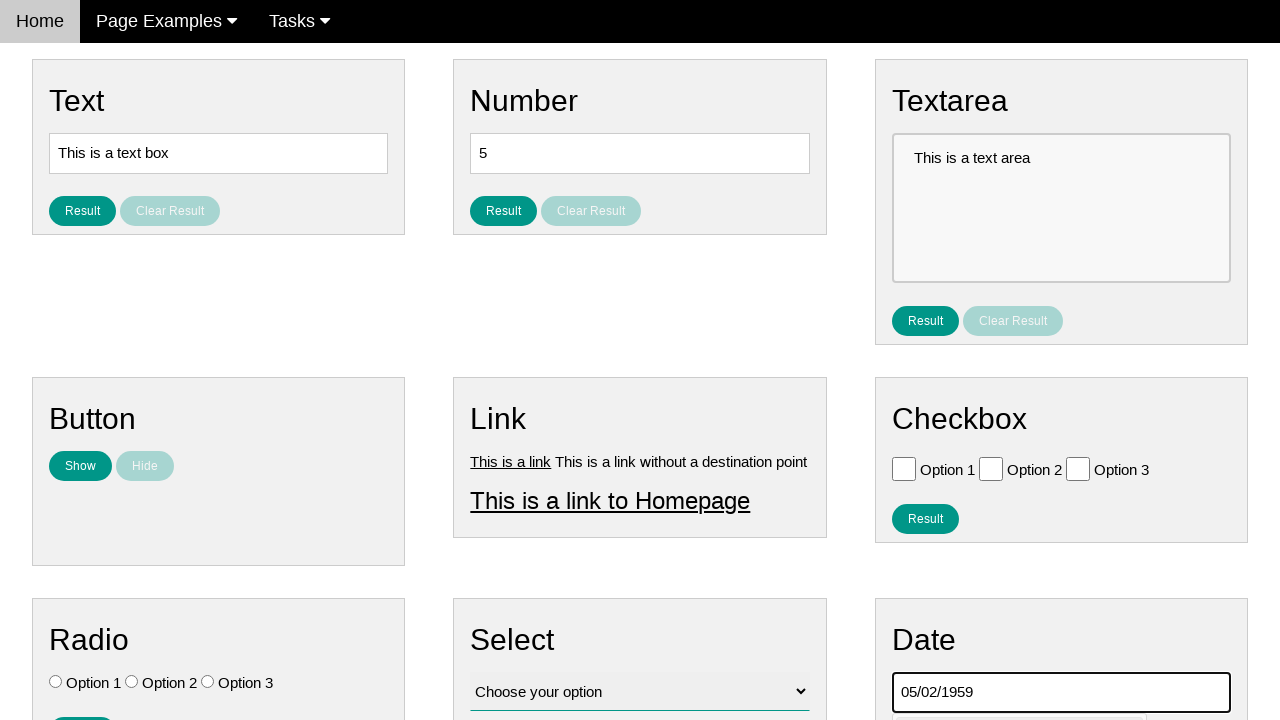

Clicked outside to close date picker at (219, 147) on .w3-container
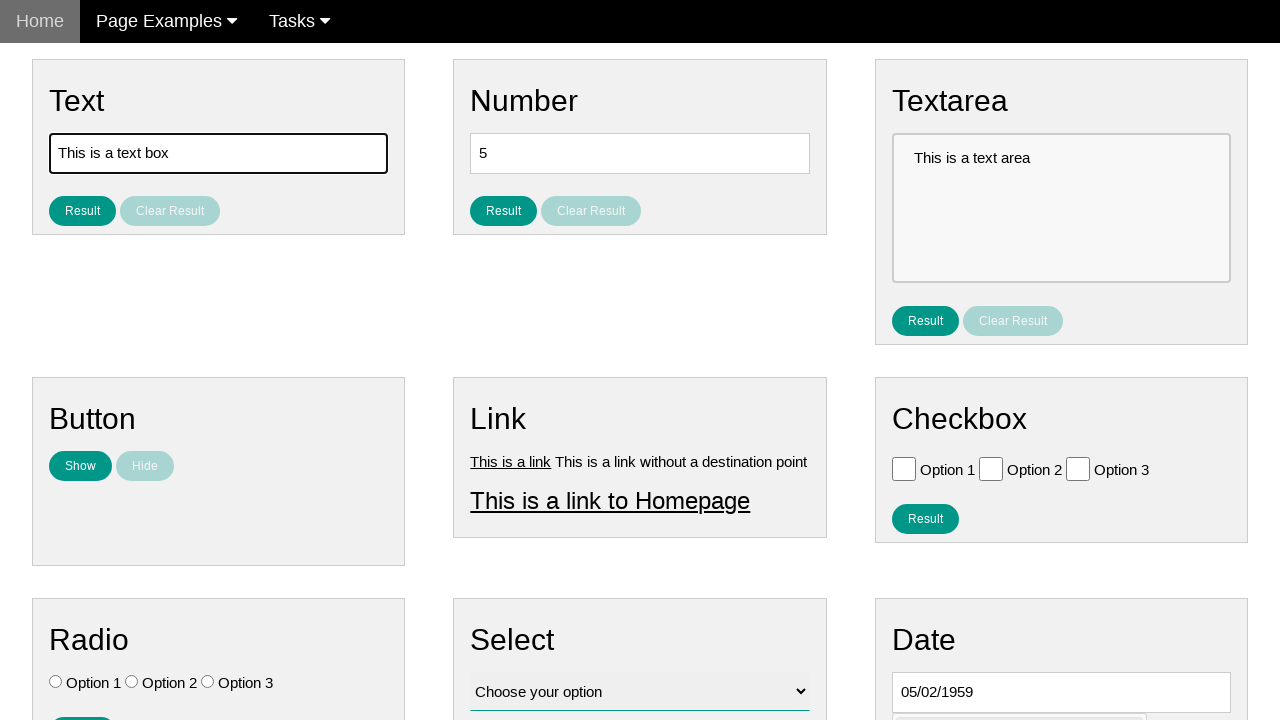

Clicked result button to display entered date at (925, 425) on #result_button_date
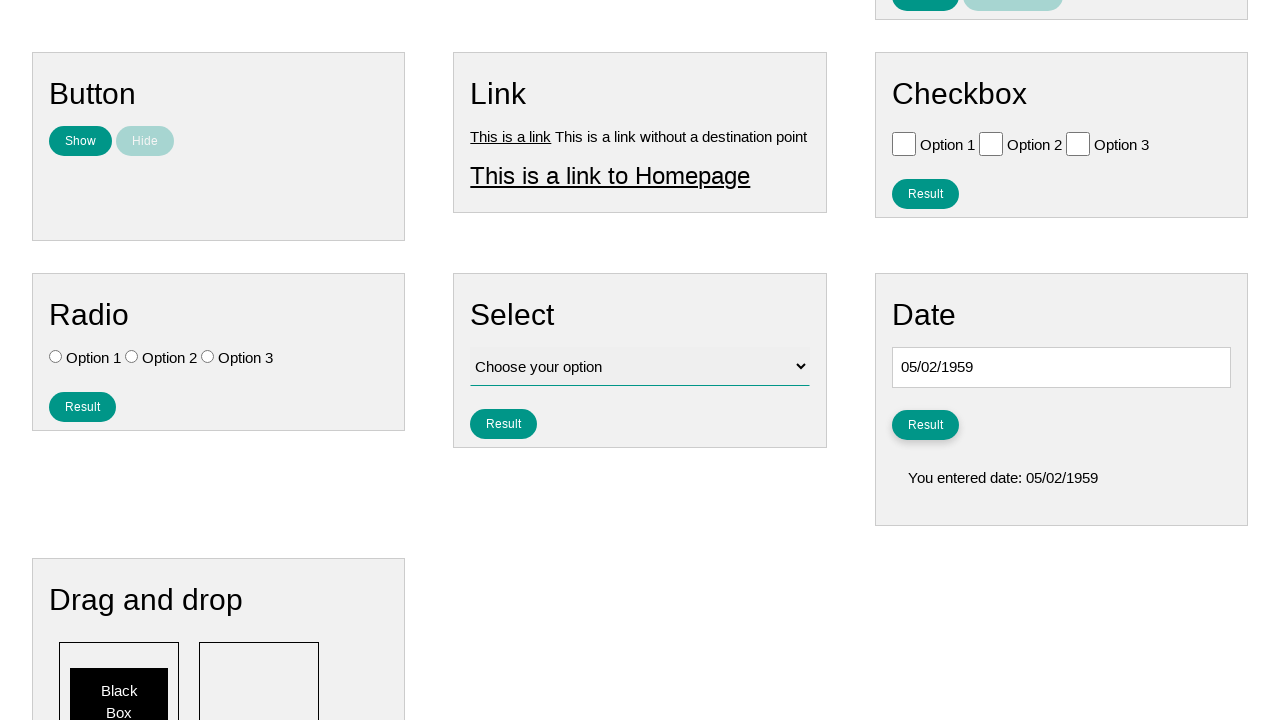

Result date element loaded and visible
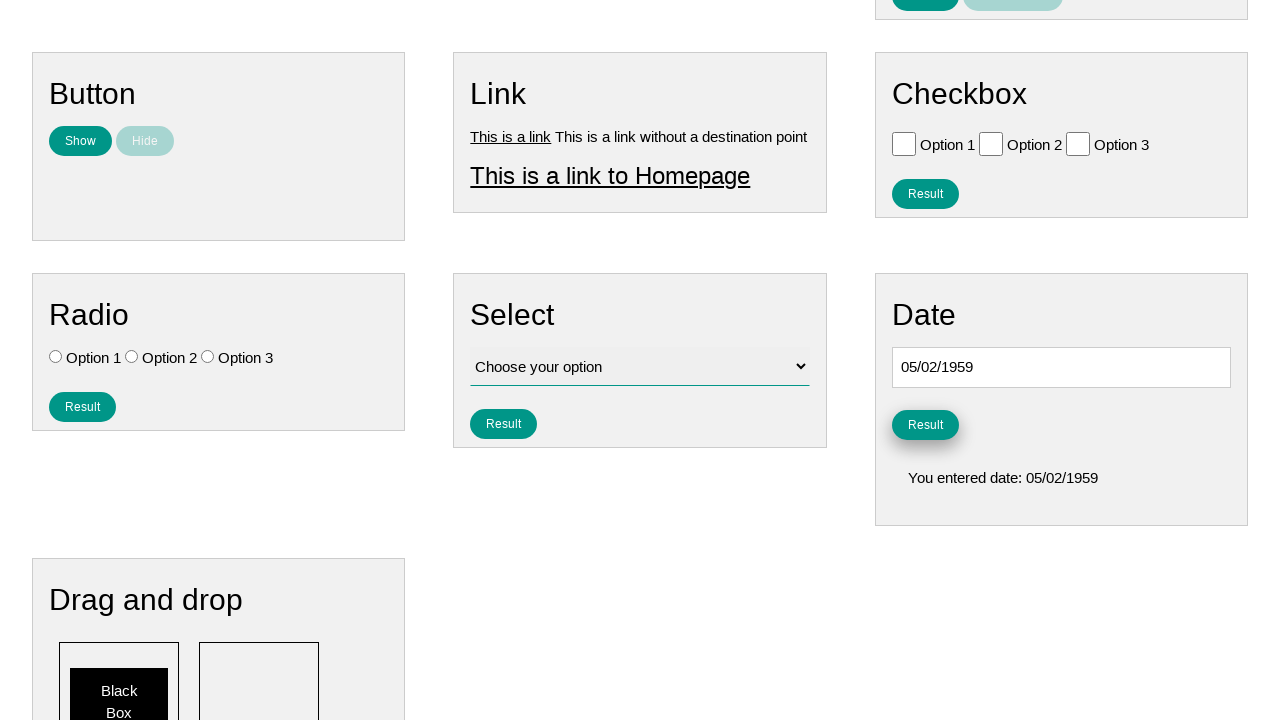

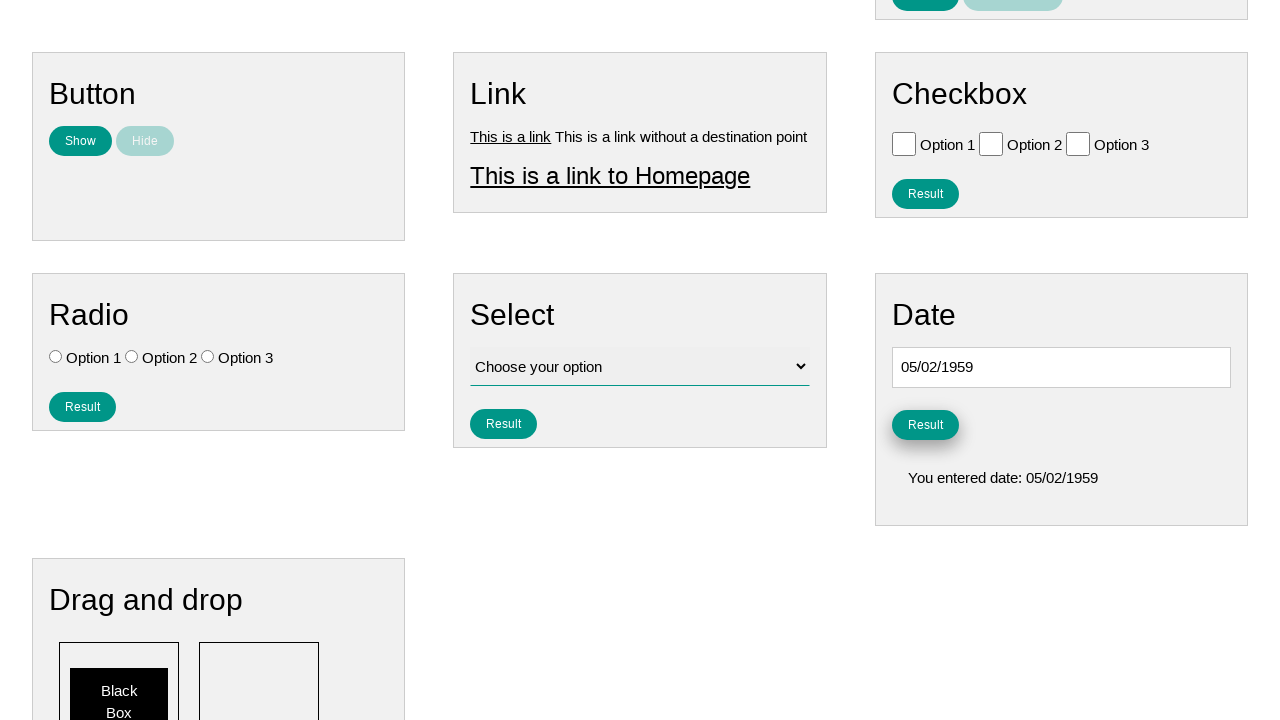